Tests JavaScript execution capability by scrolling down the page by 500 pixels

Starting URL: https://letcode.in/windows

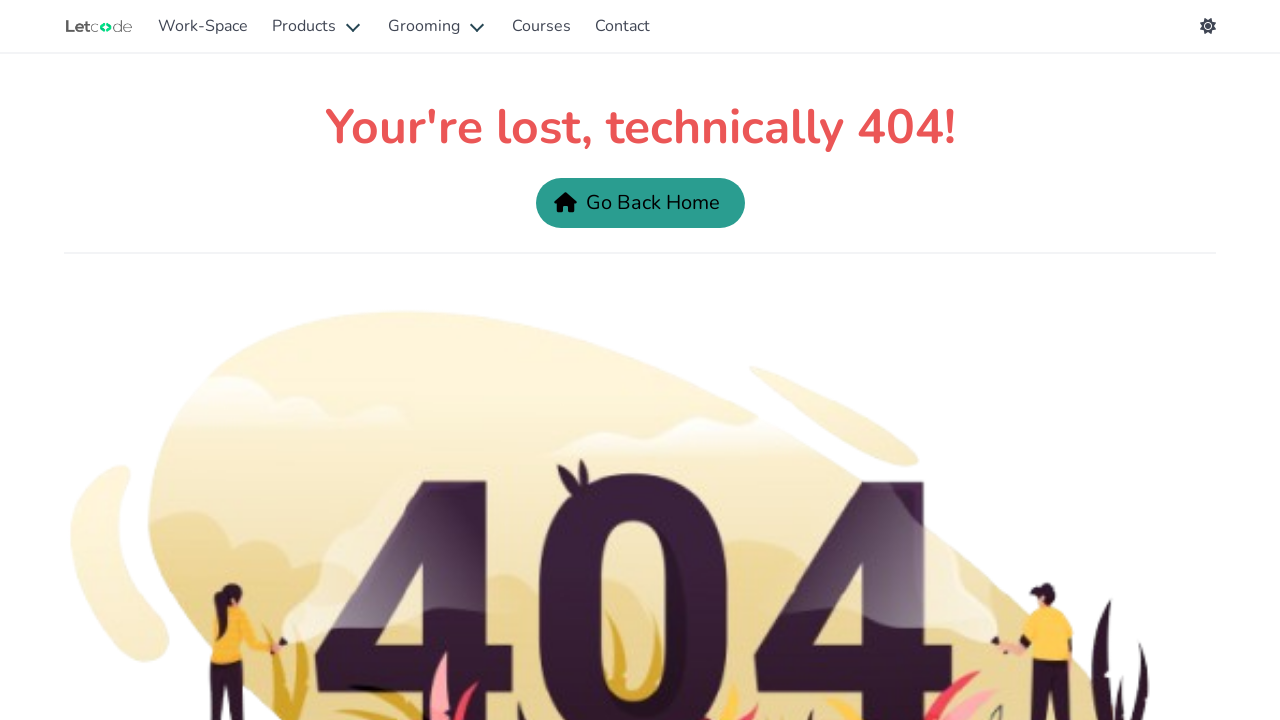

Executed JavaScript to scroll down the page by 500 pixels
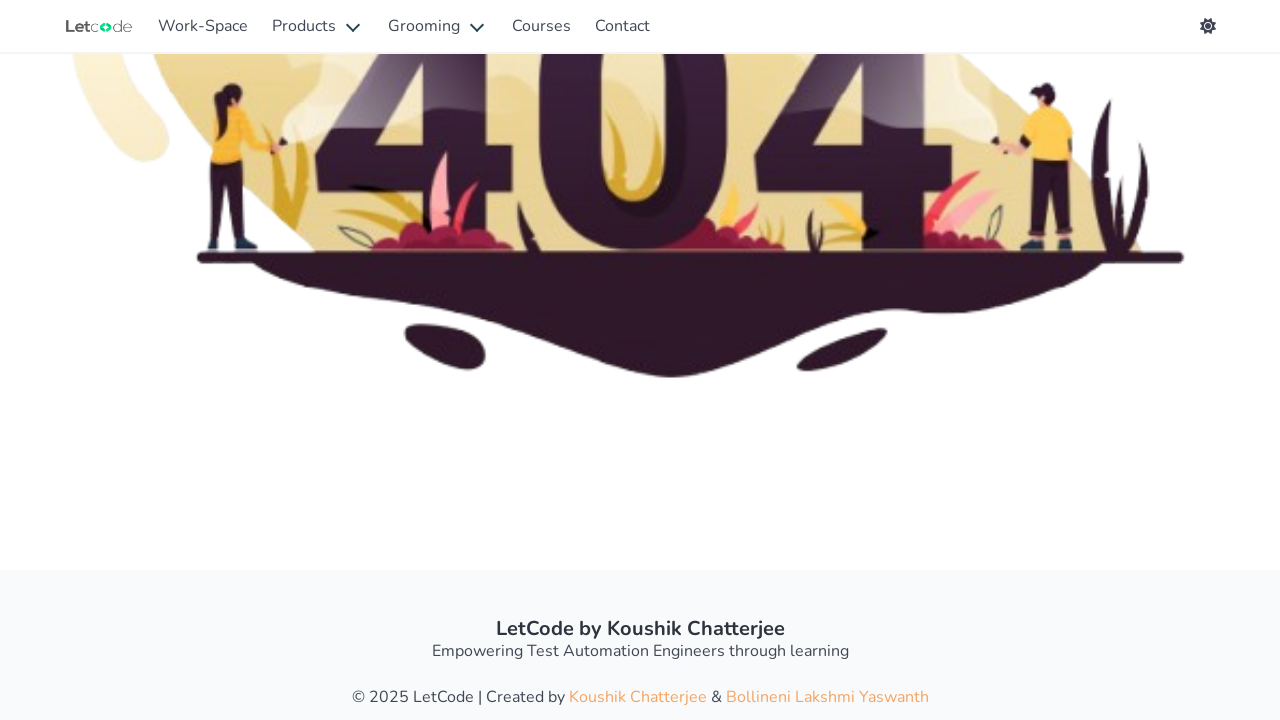

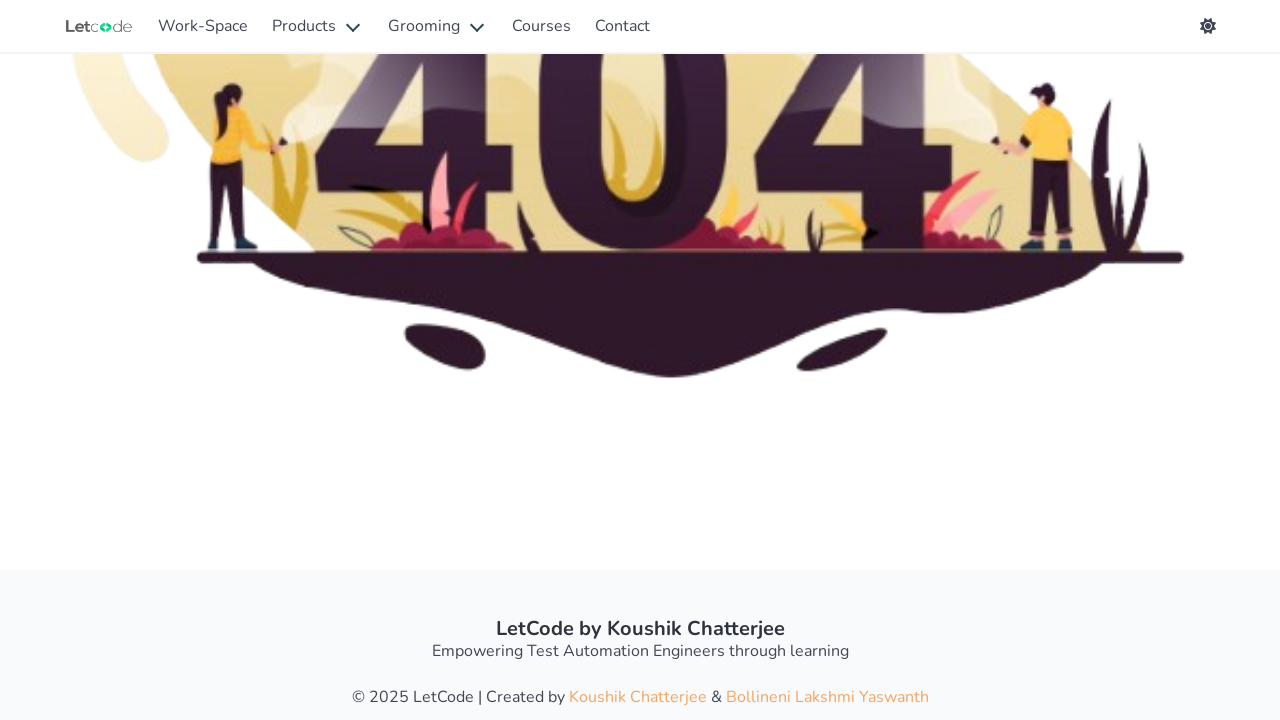